Navigates to an XPath practice page and locates form elements including email, password, company, and mobile number fields to verify they exist on the page

Starting URL: https://selectorshub.com/xpath-practice-page/

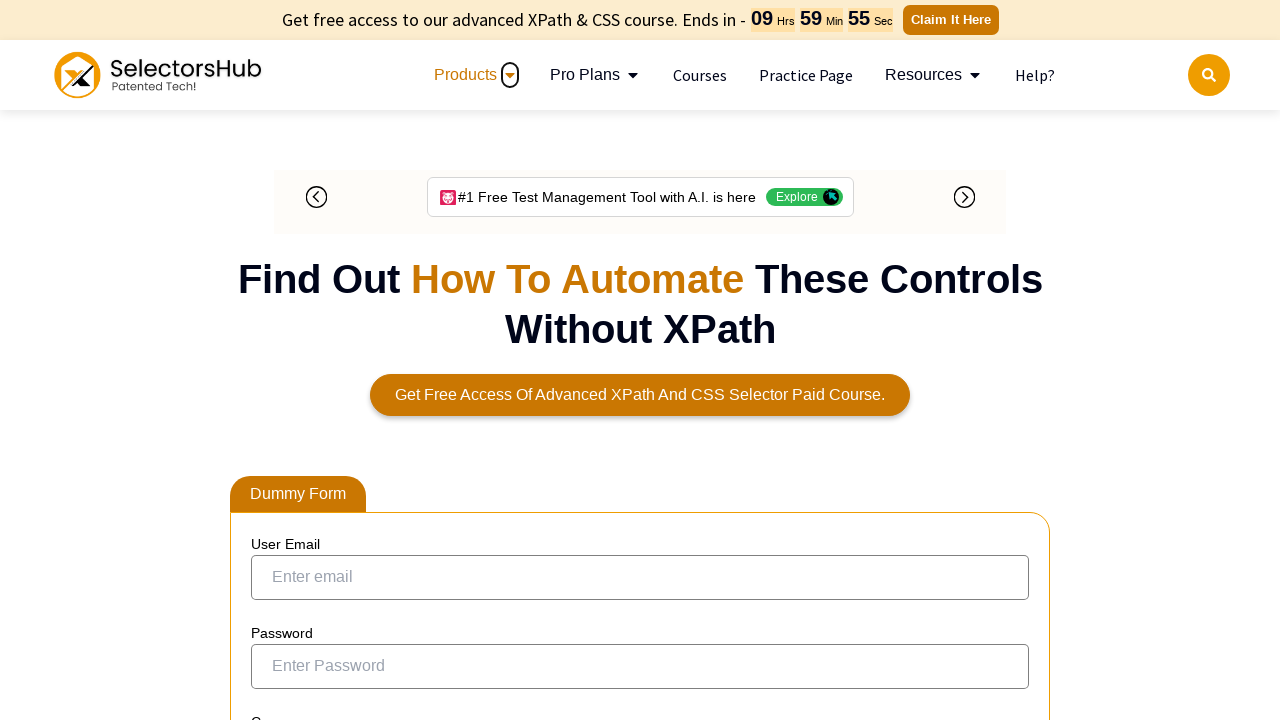

Navigated to XPath practice page
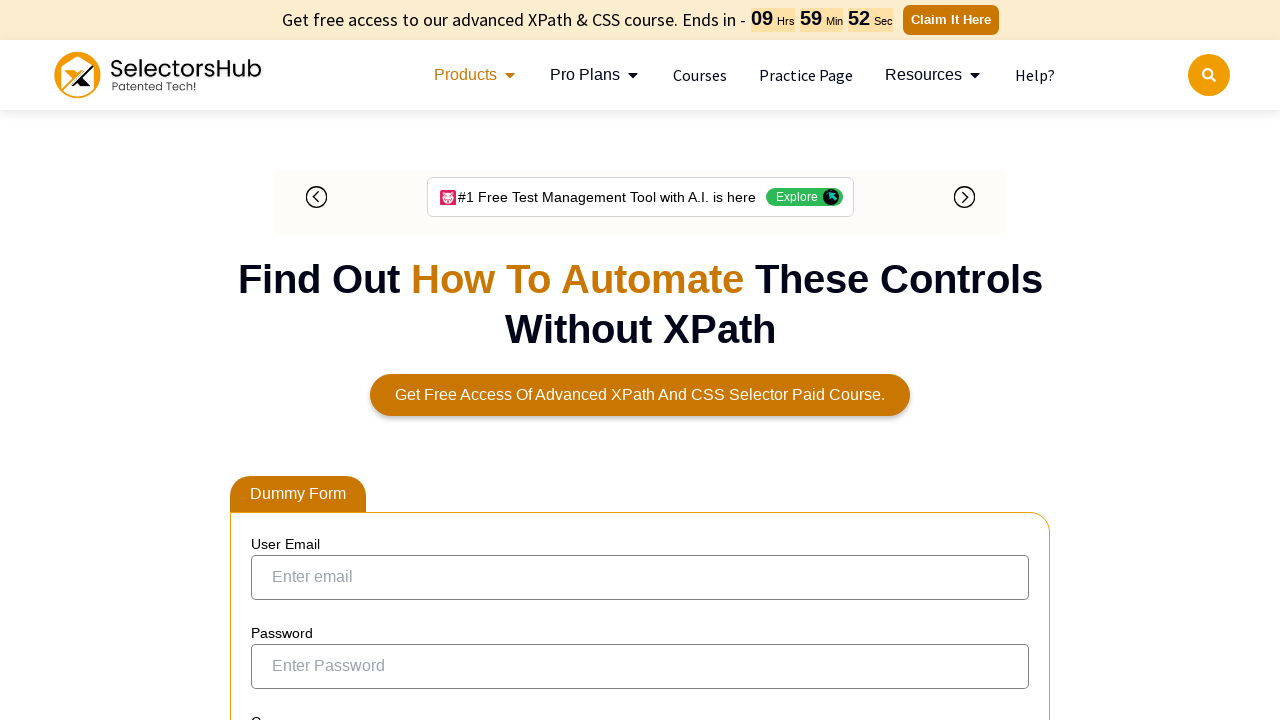

Email field located and verified to exist
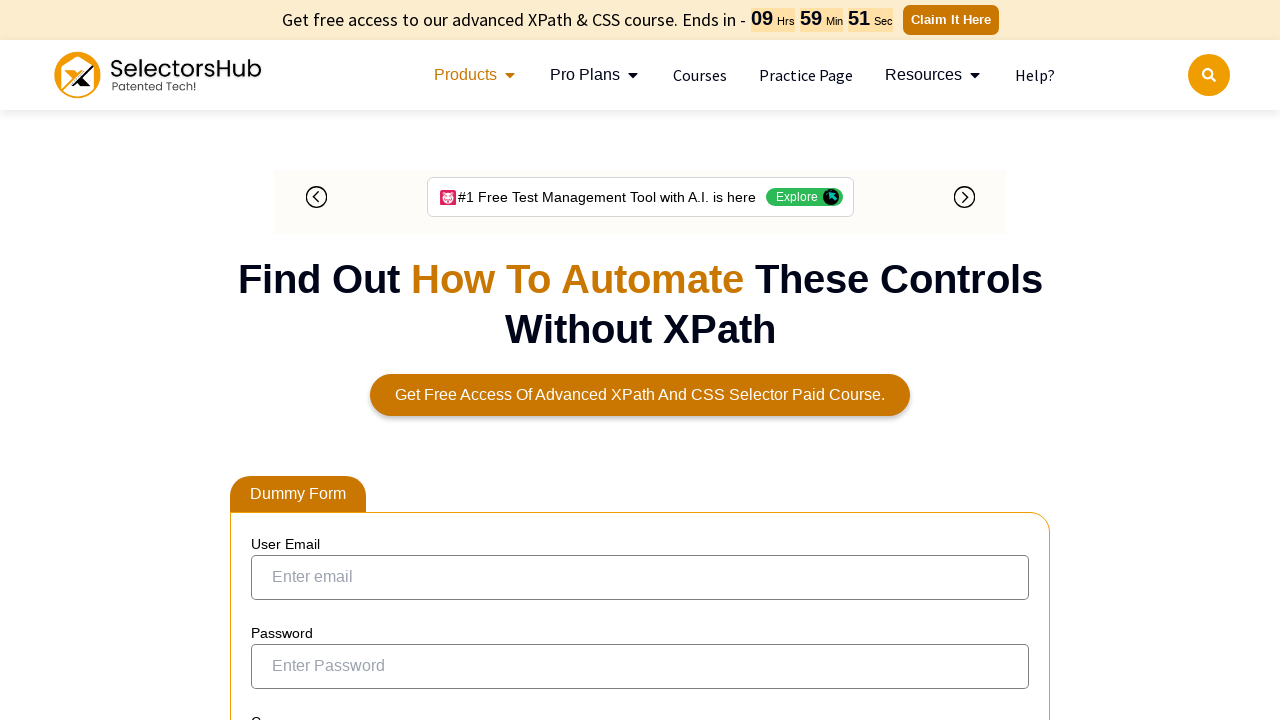

Password field located and verified to exist
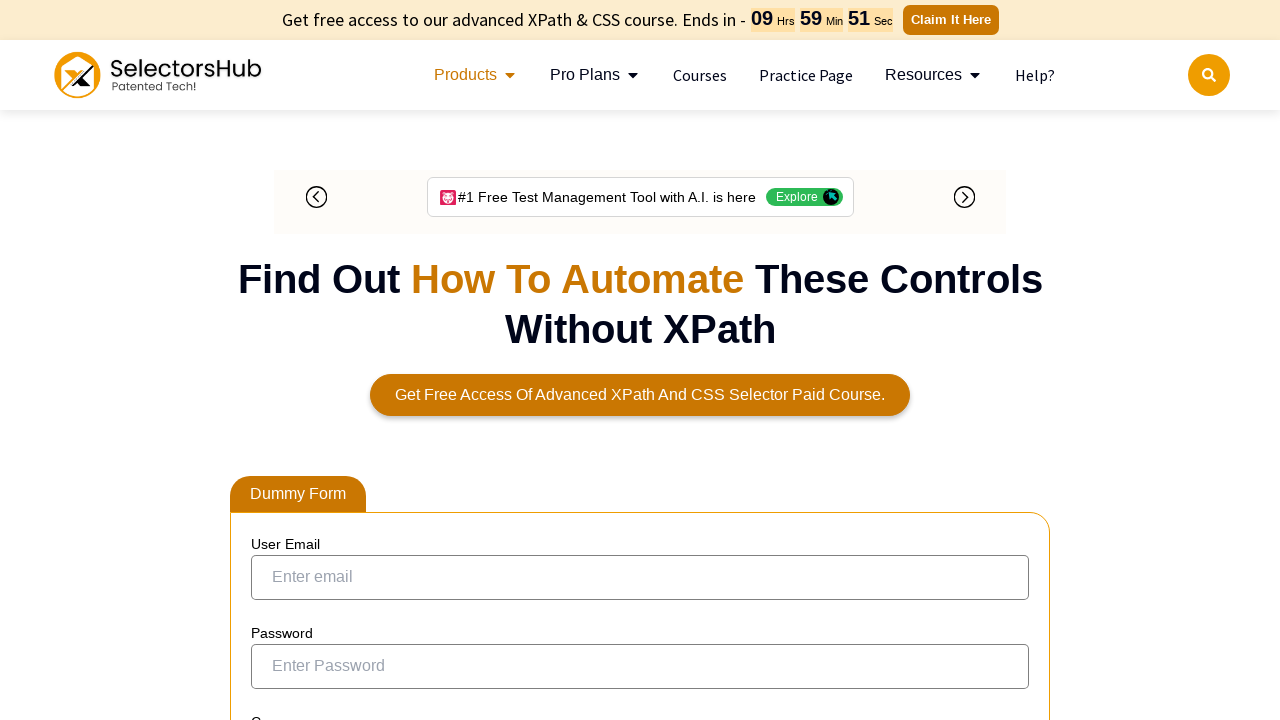

Company field located and verified to exist
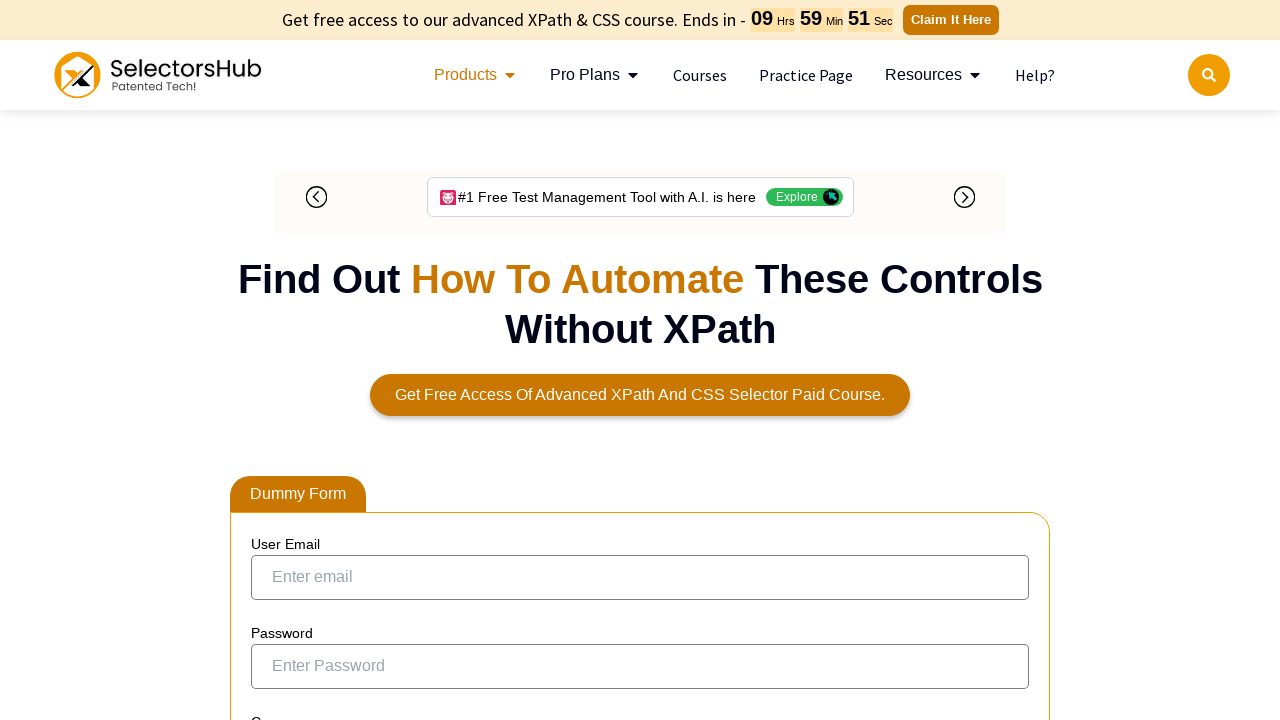

Mobile number field located and verified to exist
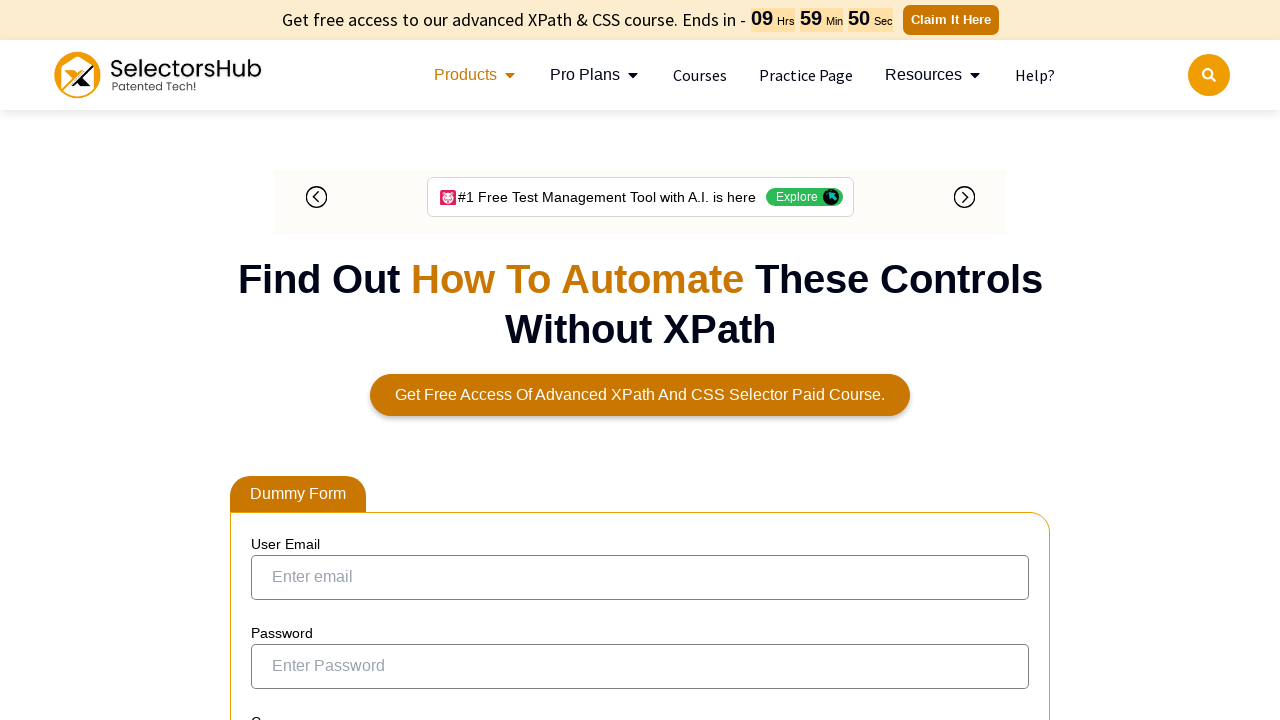

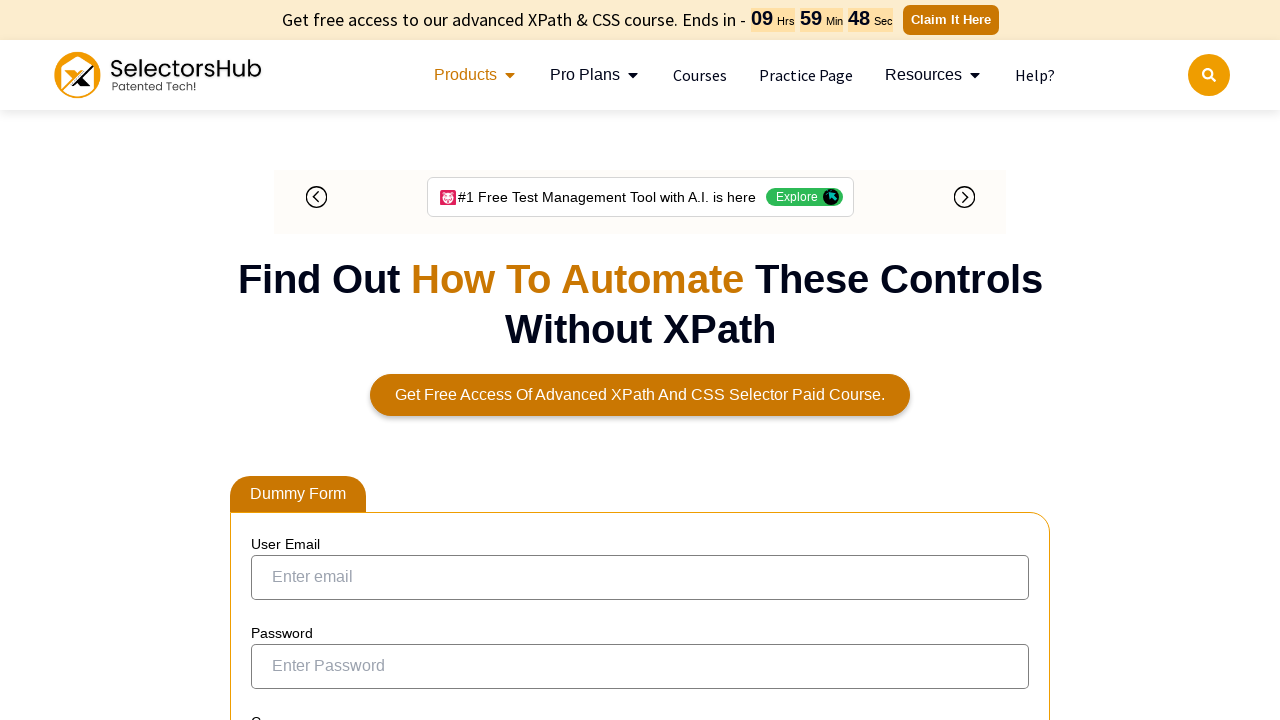